Tests a registration form by filling out fields including name, email, gender, and phone number, then submitting the form and verifying the submission

Starting URL: https://demoqa.com/automation-practice-form

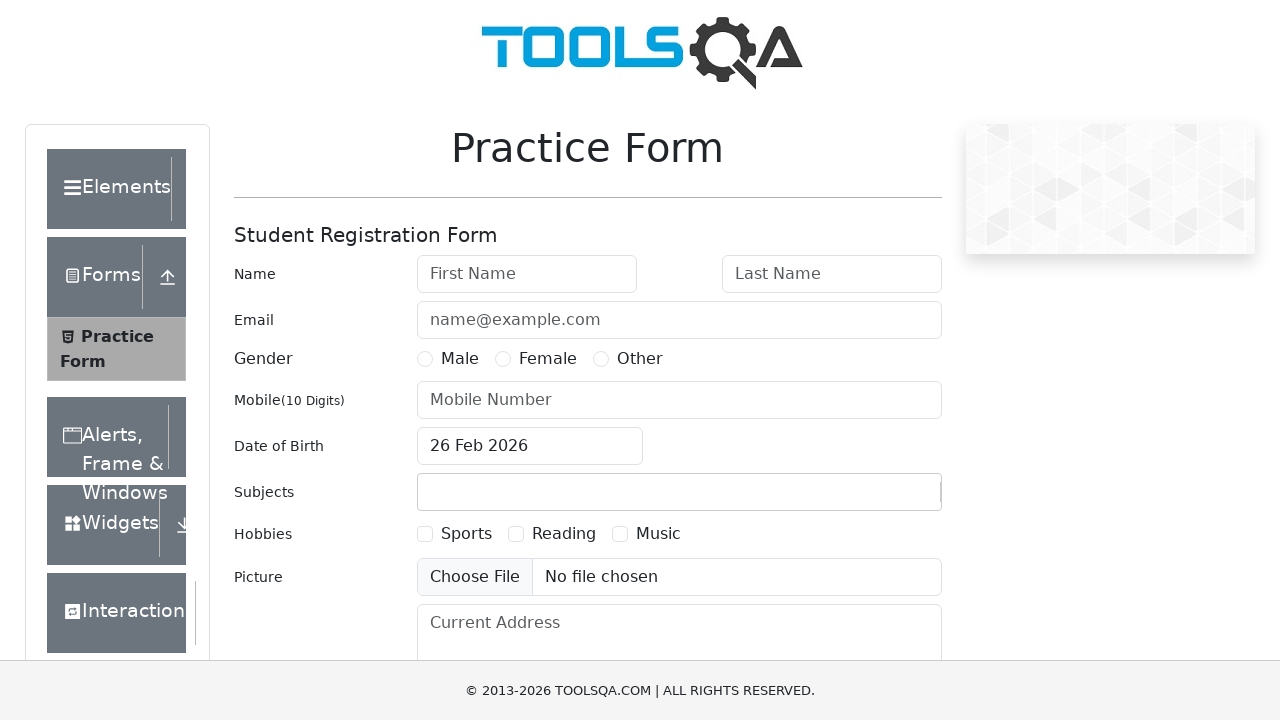

Filled first name field with 'John' on #firstName
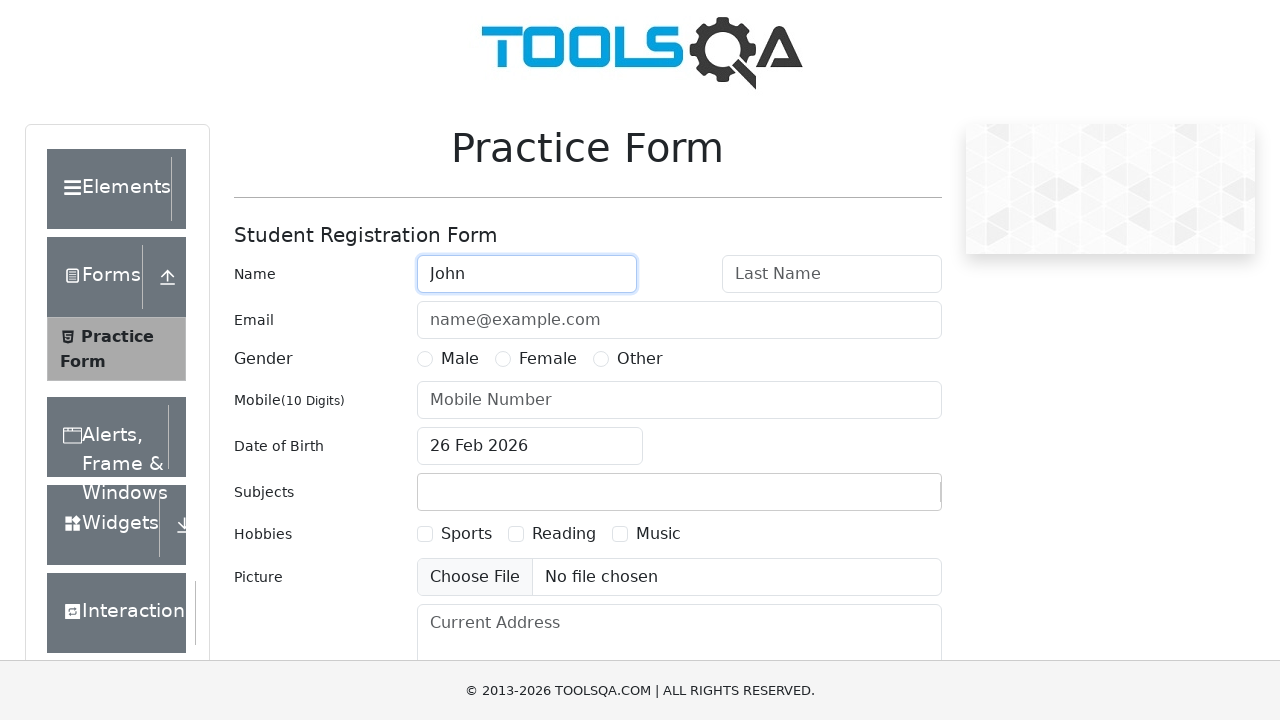

Filled last name field with 'Doe' on #lastName
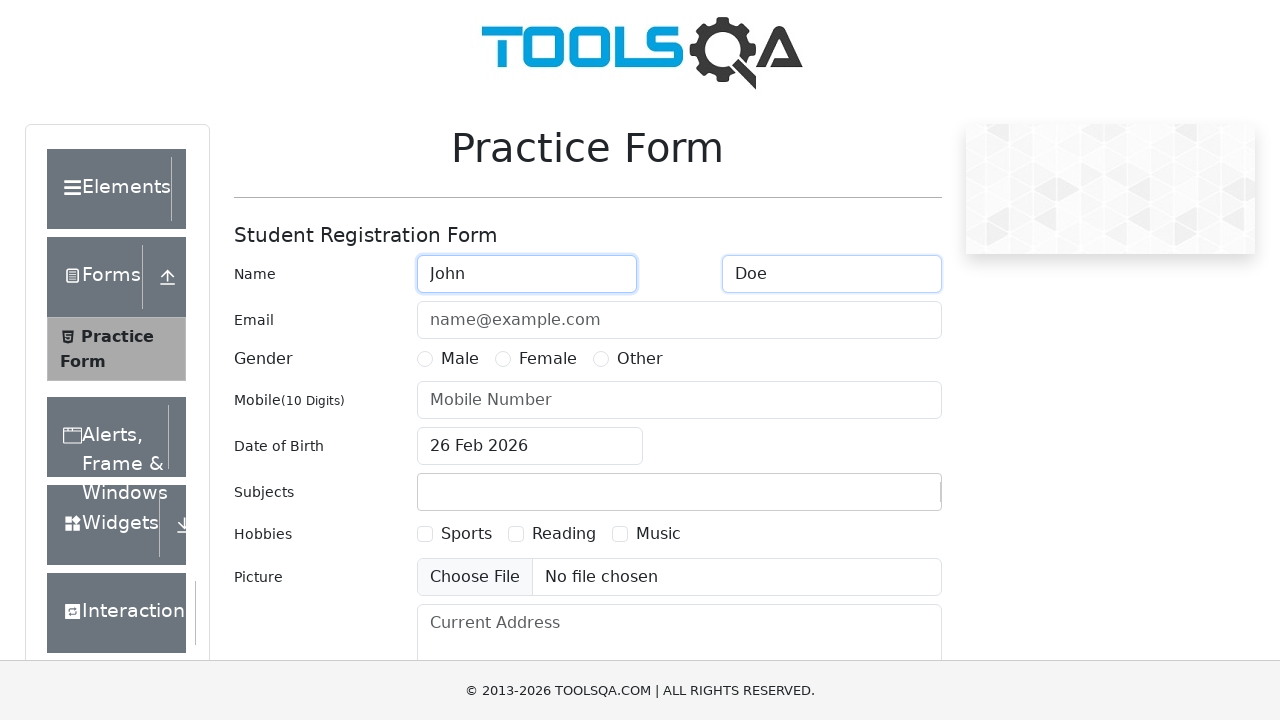

Filled email field with 'johndoe@example.com' on #userEmail
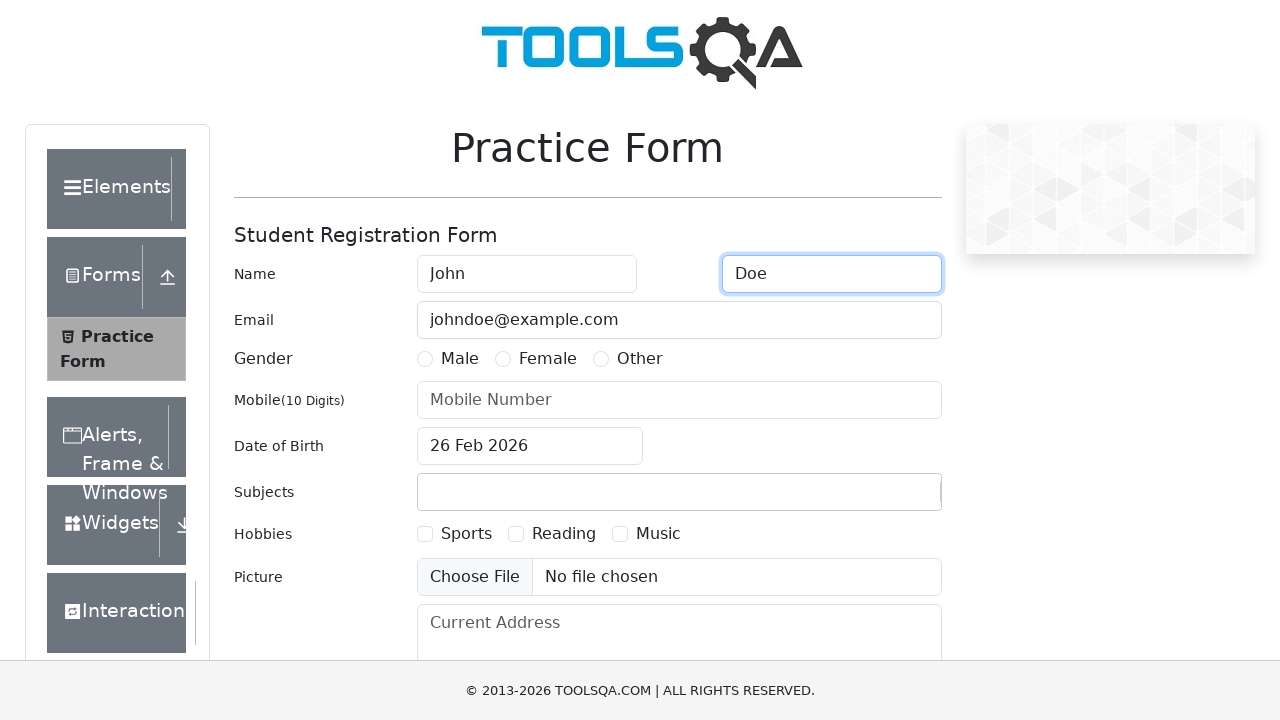

Selected Female gender option at (548, 359) on label[for='gender-radio-2']
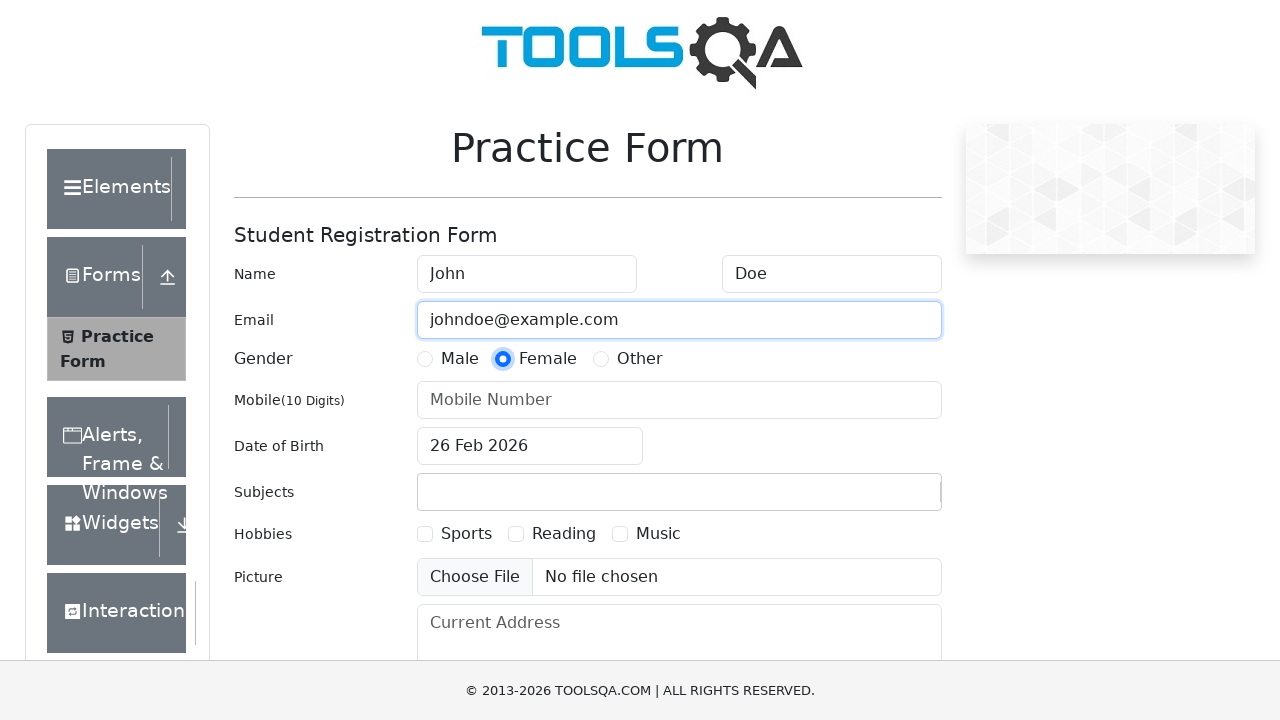

Filled phone number field with '1234567890' on #userNumber
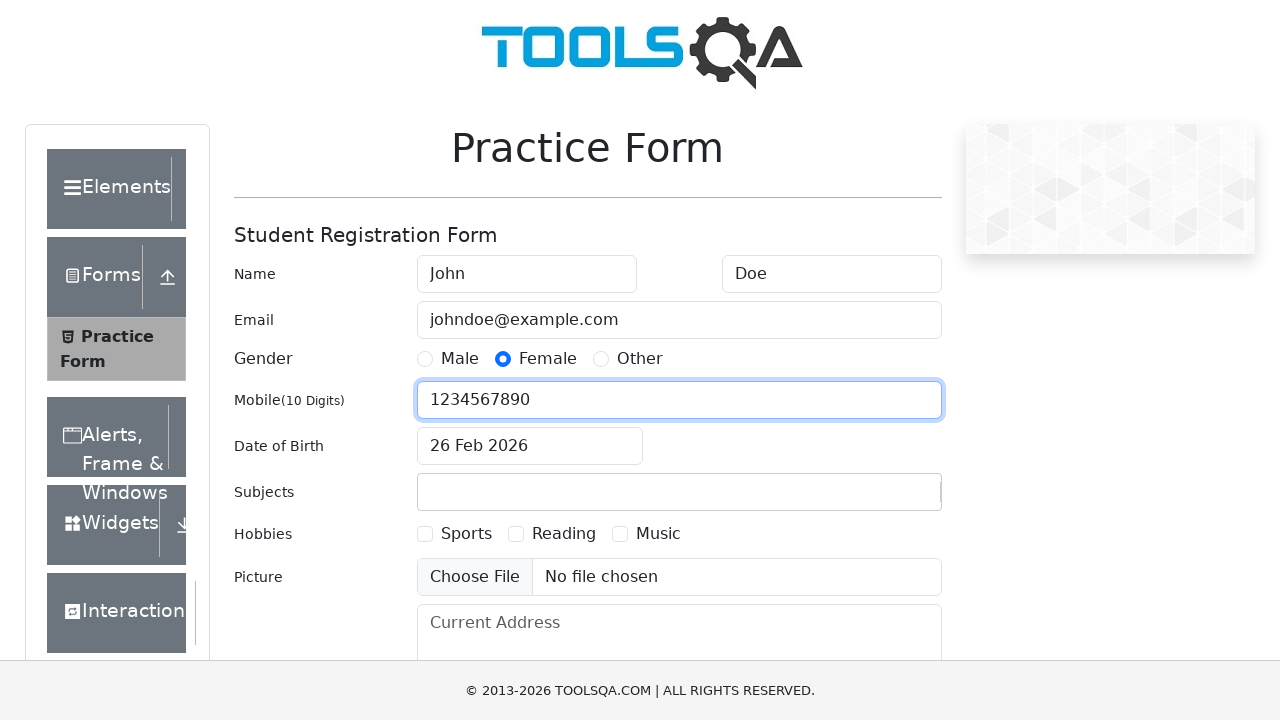

Submitted the registration form using Enter key on #submit
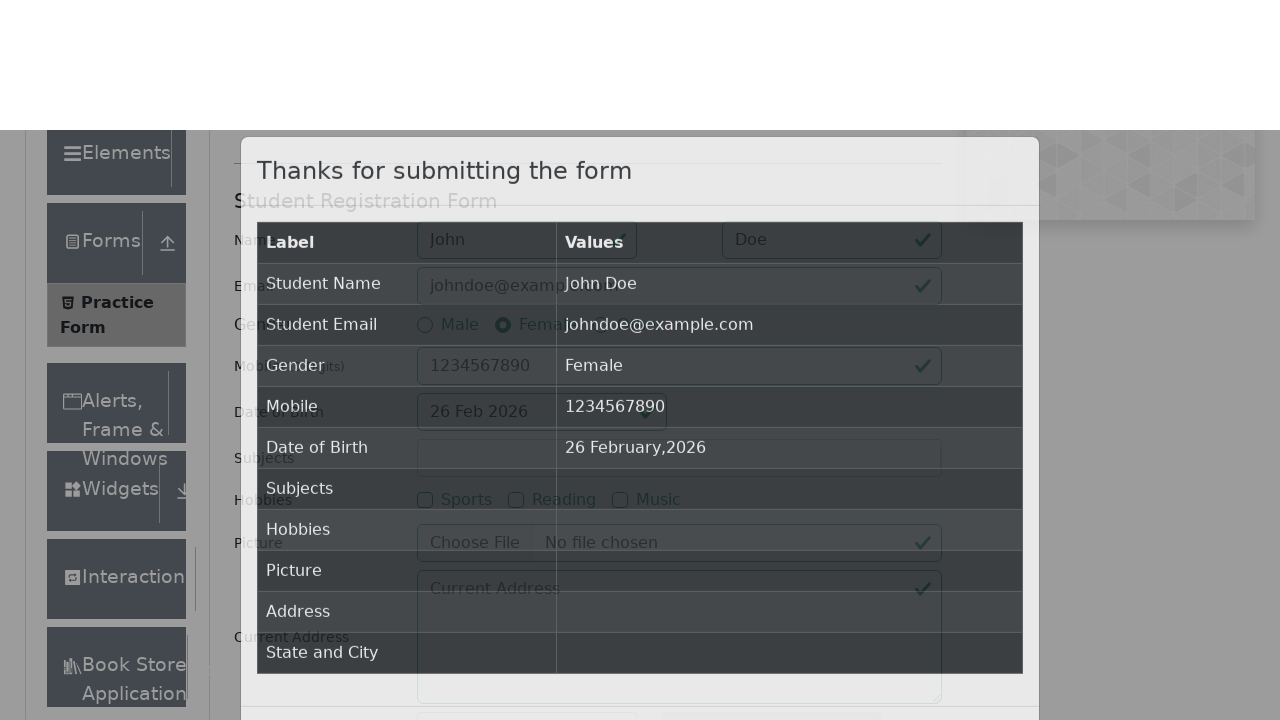

Waited for confirmation modal to appear after form submission
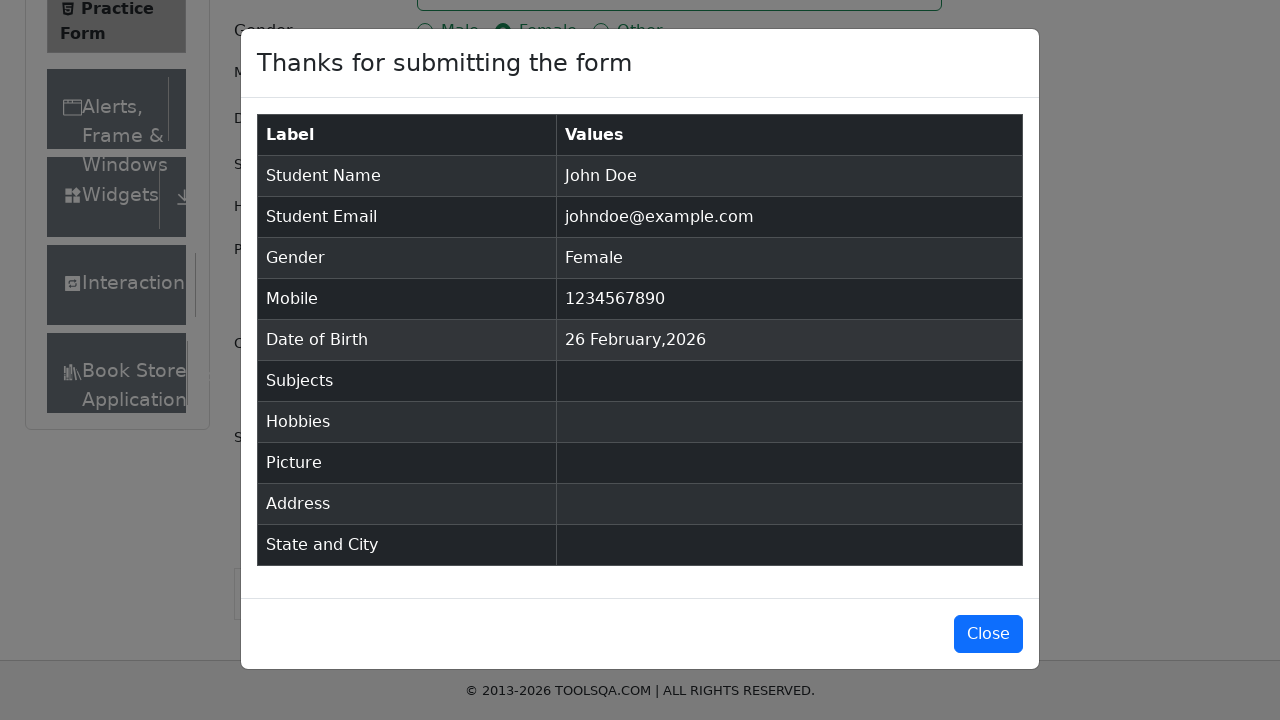

Verified close button is visible on the confirmation modal
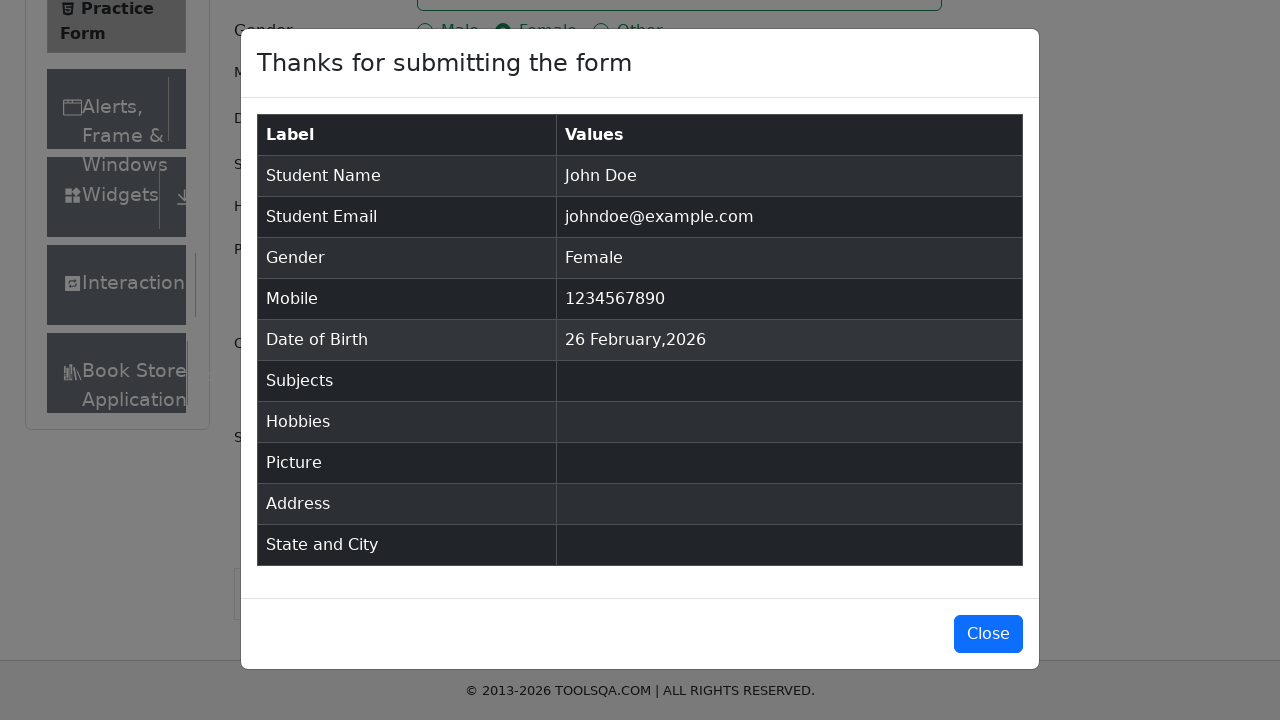

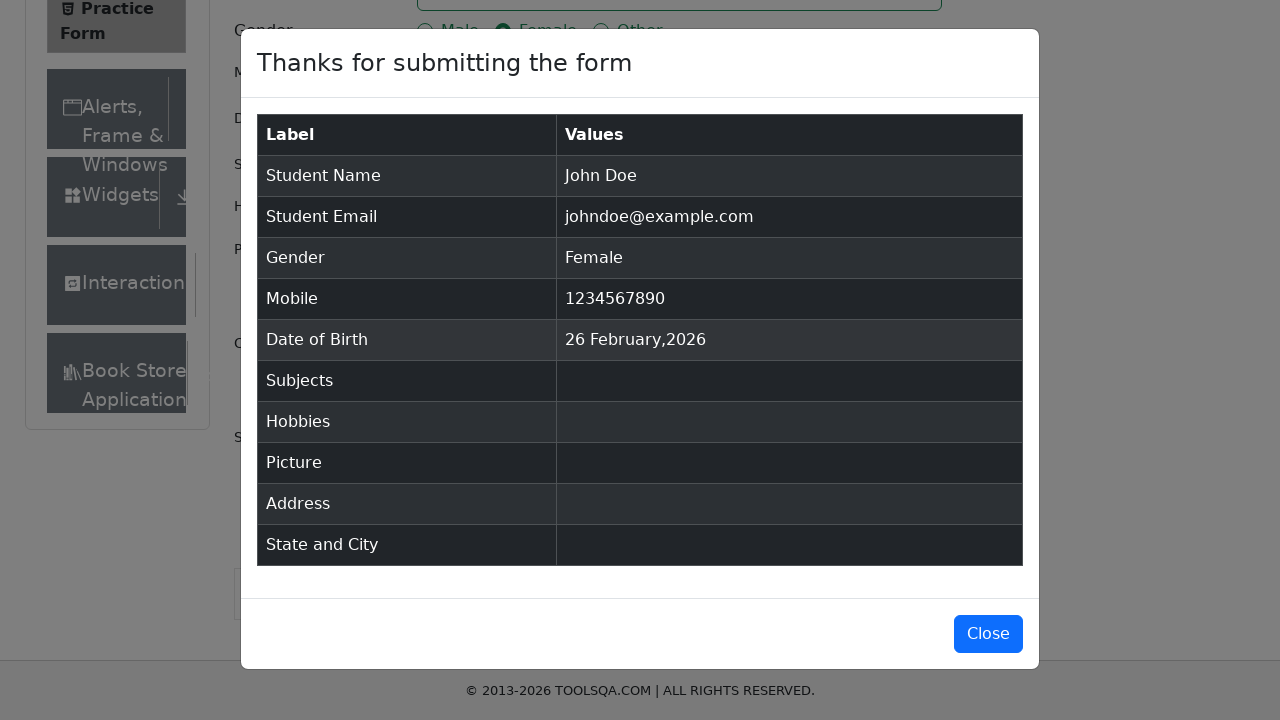